Tests dropdown selection functionality by selecting options using different methods (index, value, visible text) and verifying the dropdown contents

Starting URL: https://the-internet.herokuapp.com/dropdown

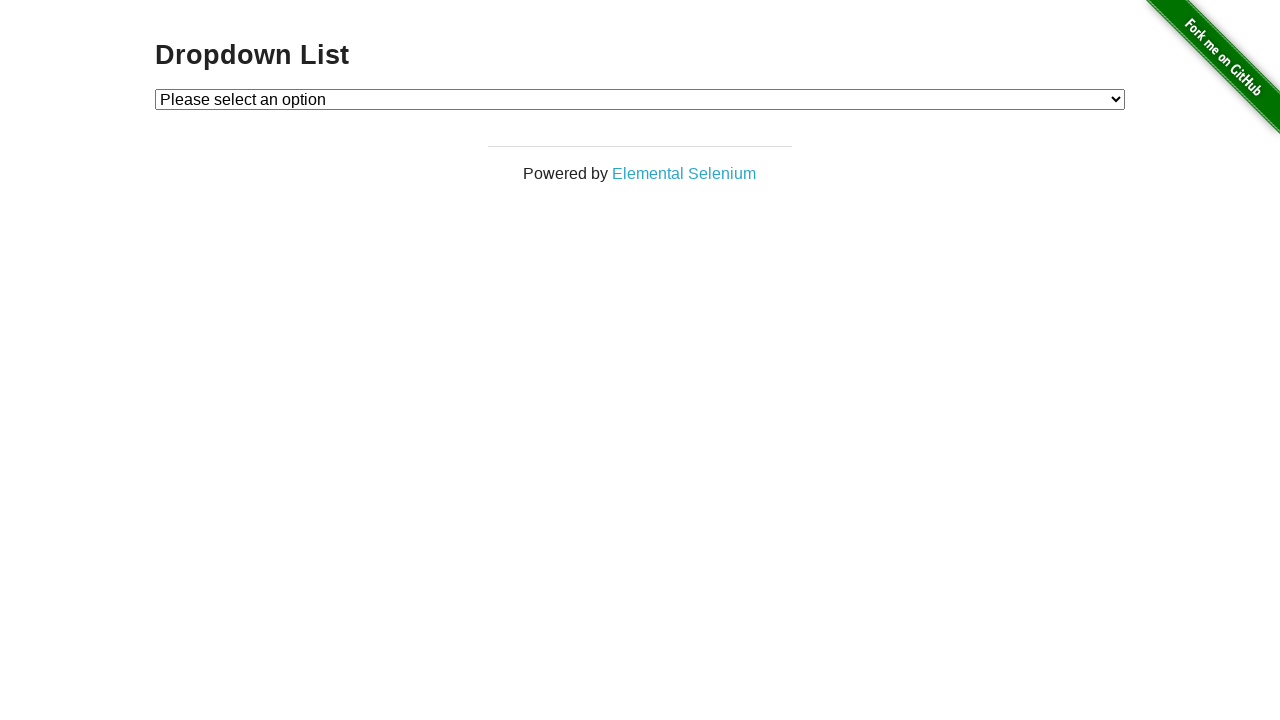

Located dropdown element with id 'dropdown'
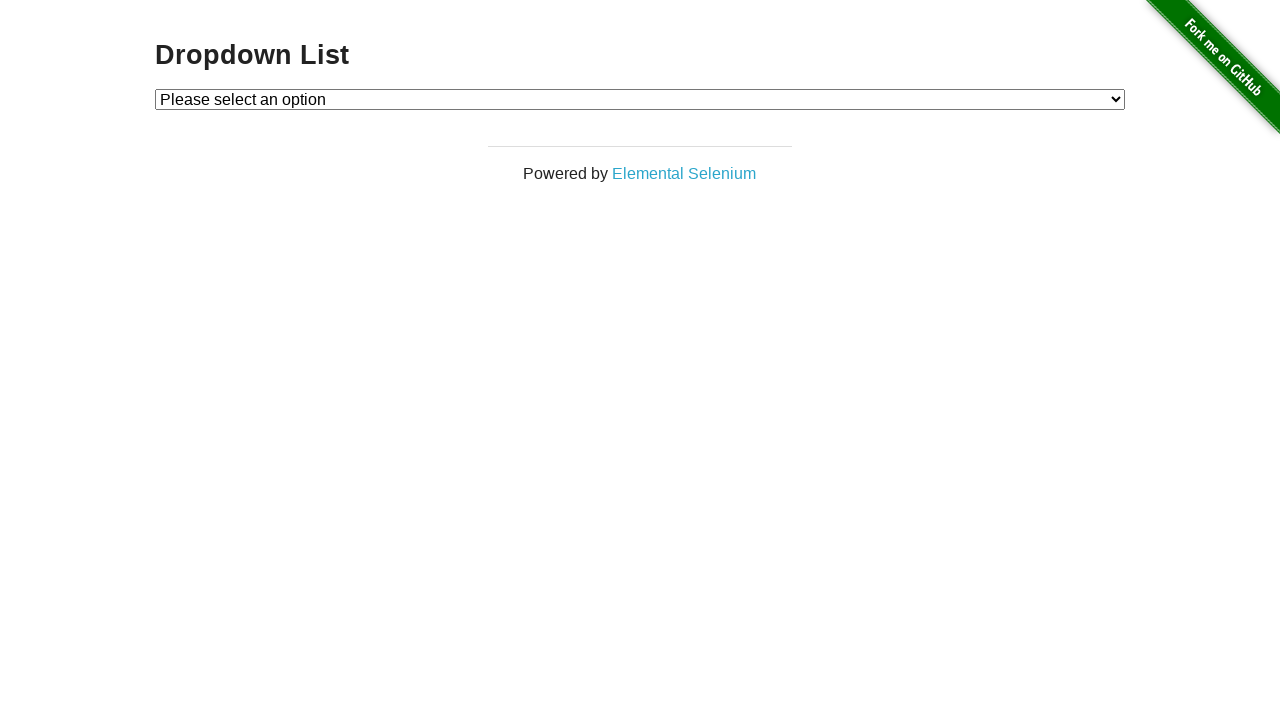

Selected Option 1 by index (1) on select#dropdown
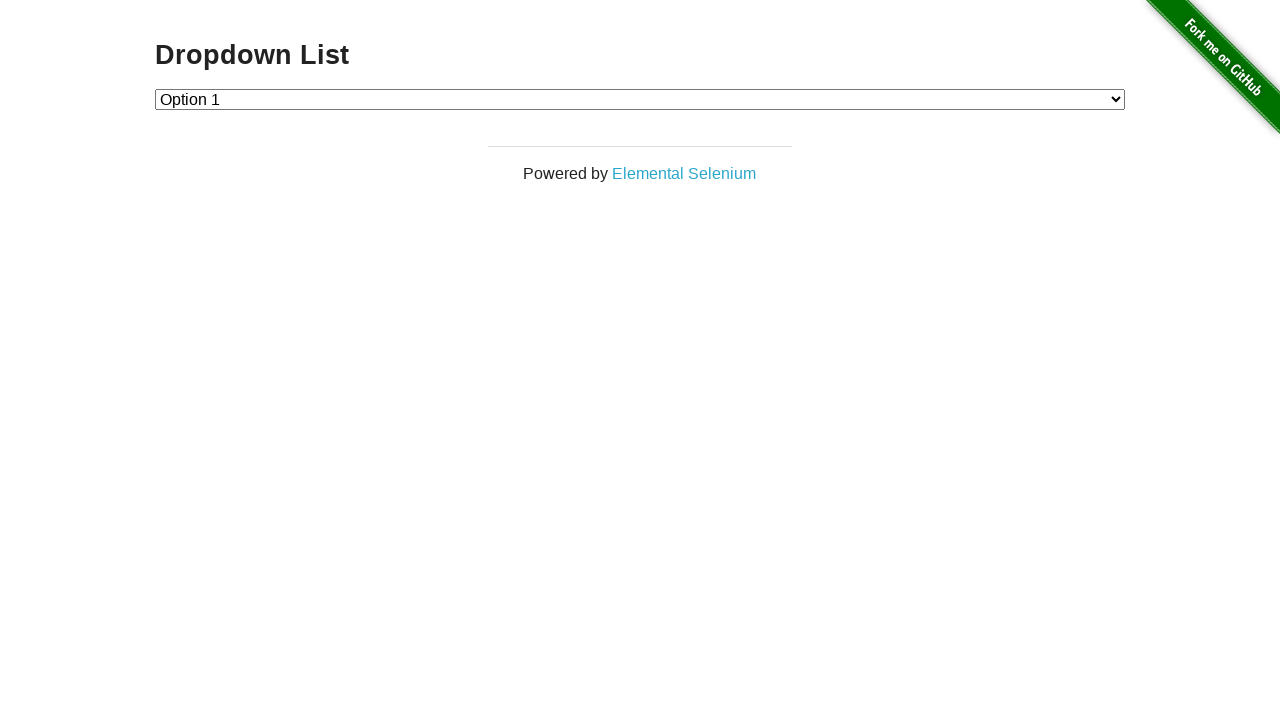

Retrieved currently selected option text
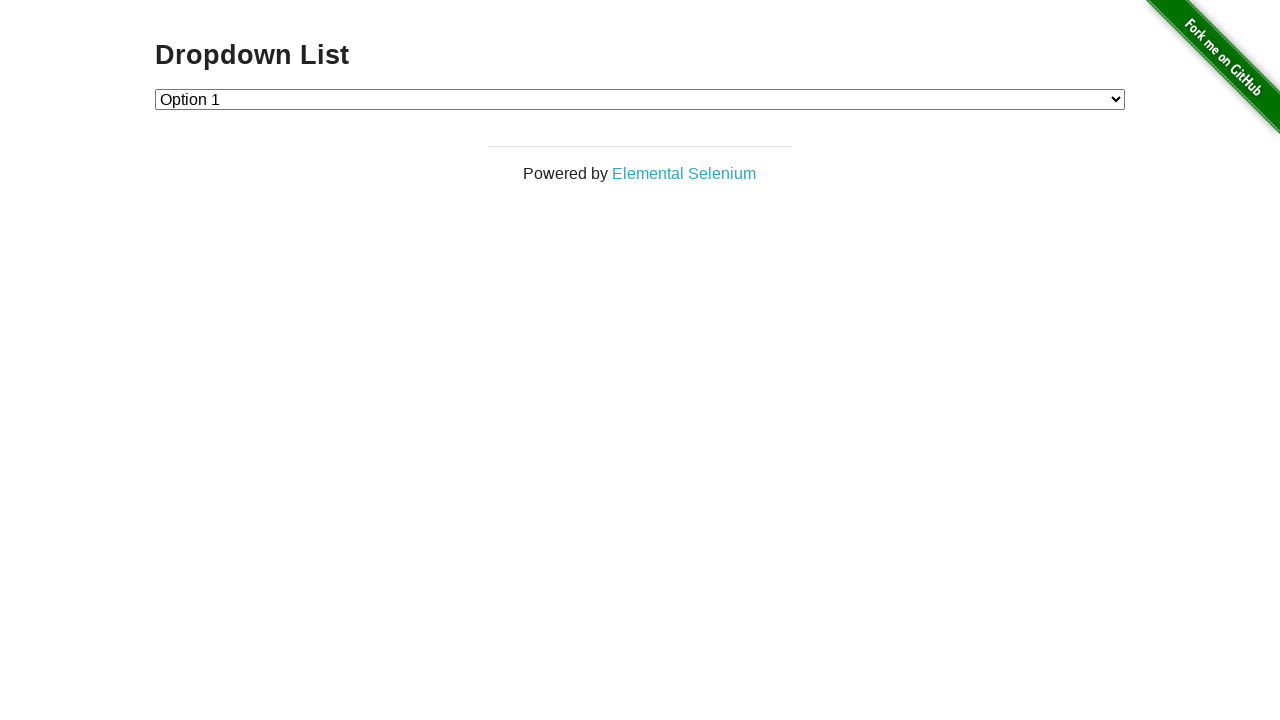

Asserted that 'Option 1' is selected
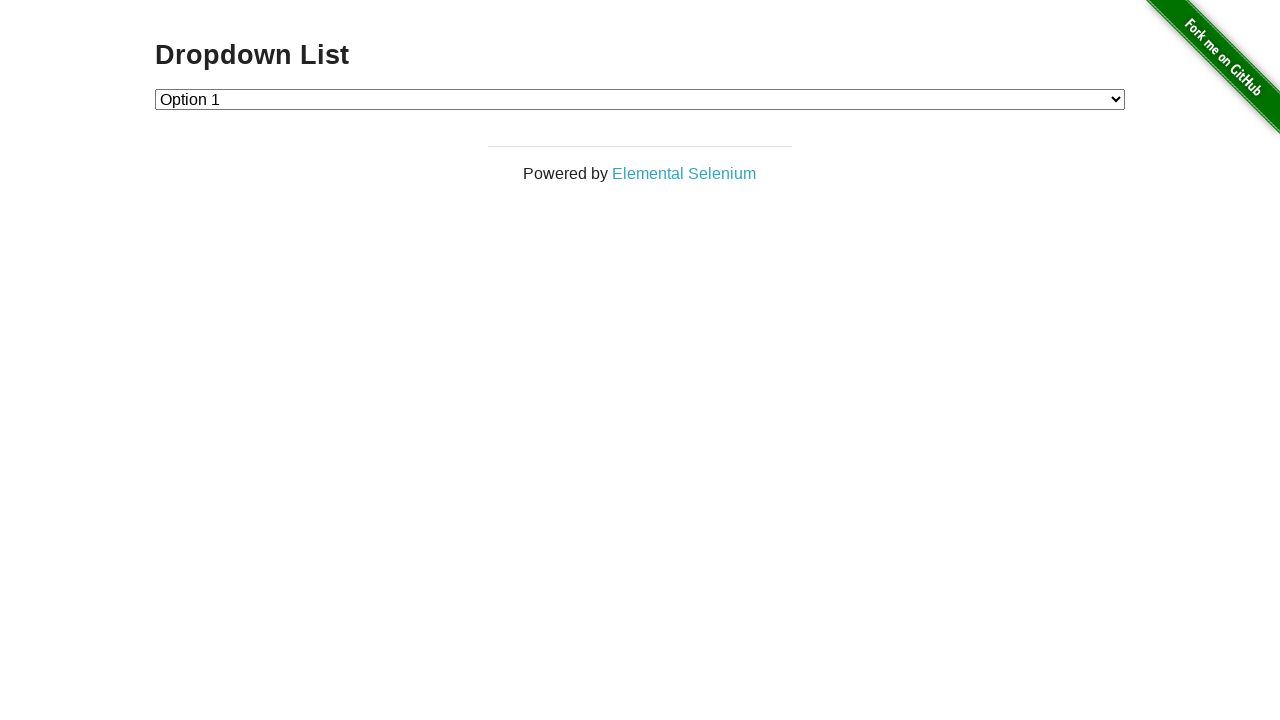

Selected Option 2 by value ('2') on select#dropdown
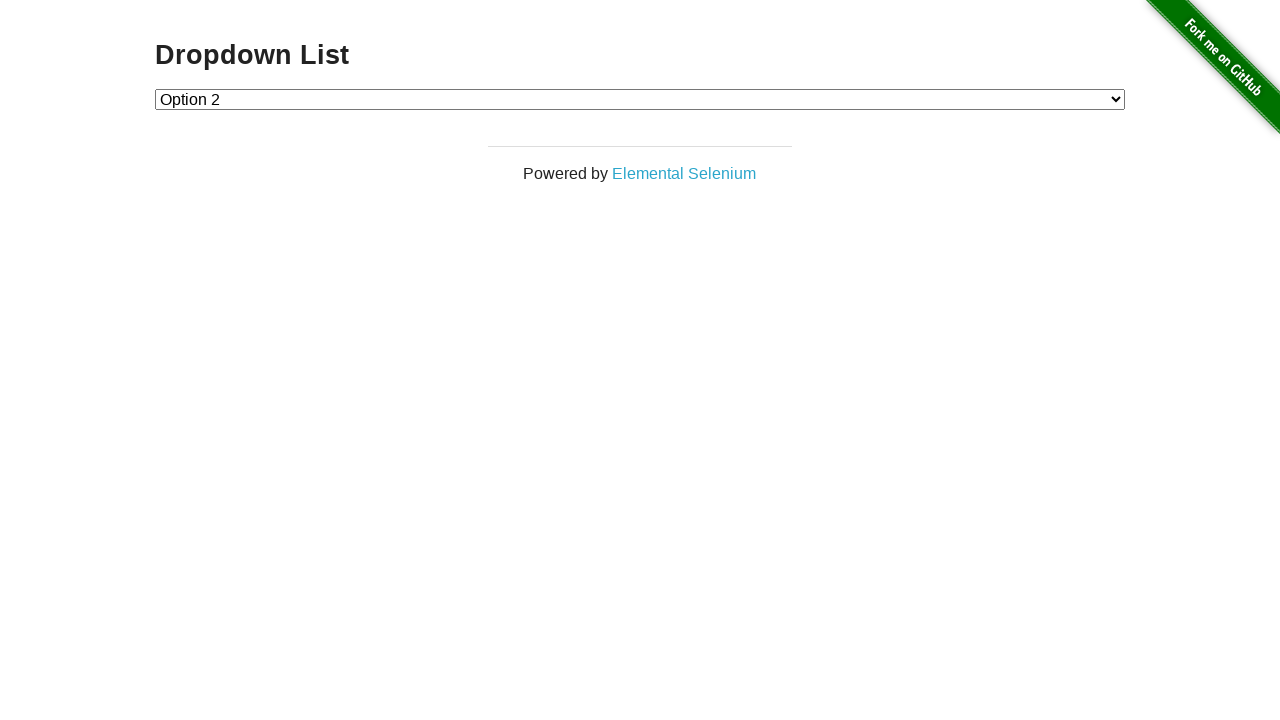

Retrieved currently selected option text
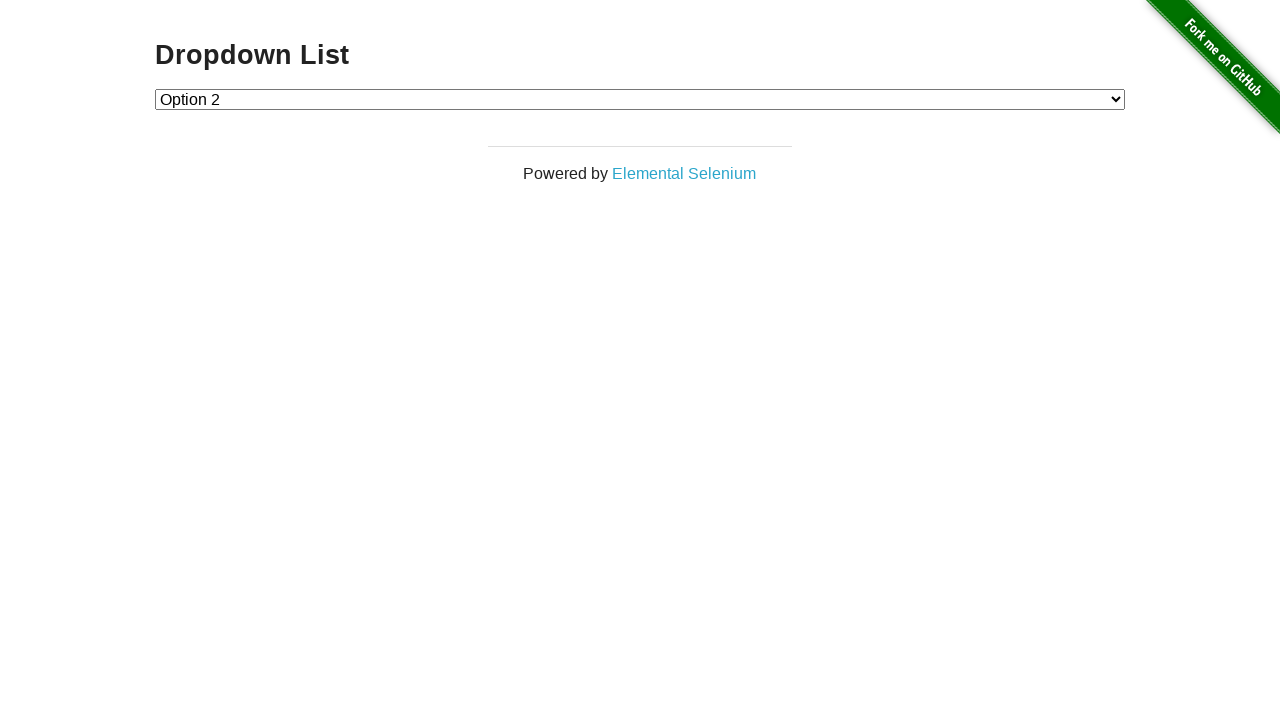

Asserted that 'Option 2' is selected
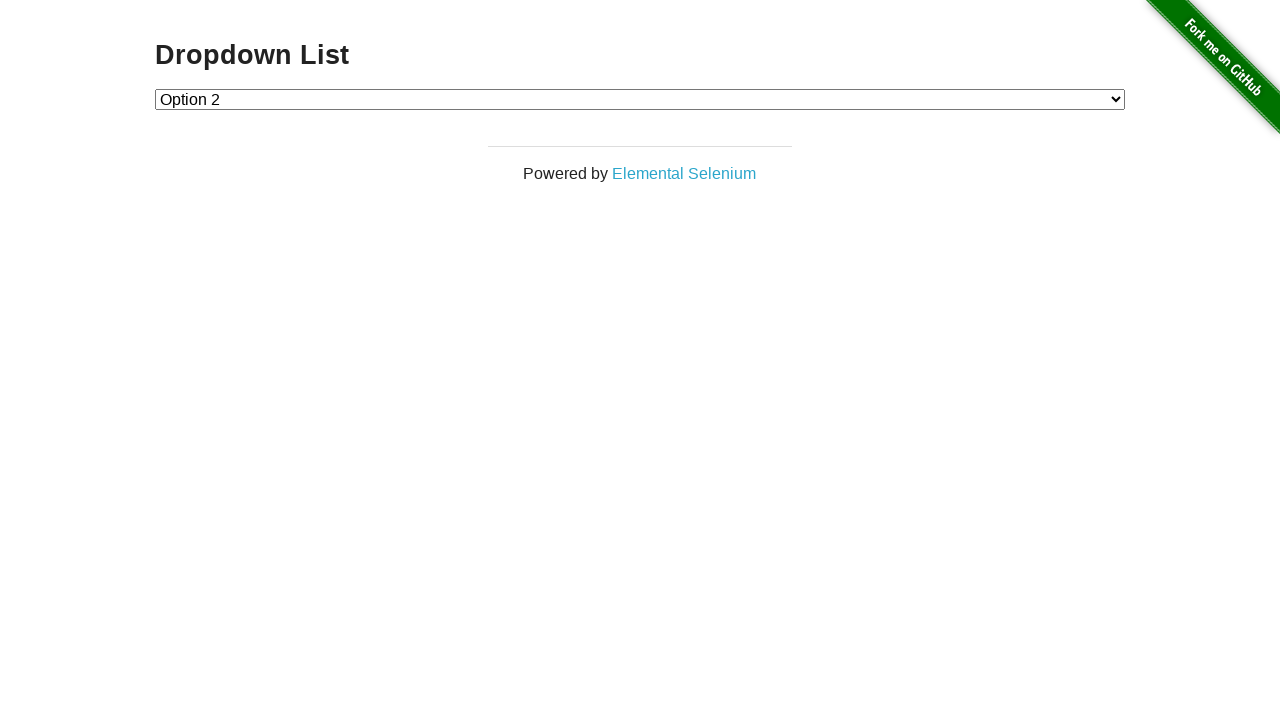

Selected Option 1 by visible text label on select#dropdown
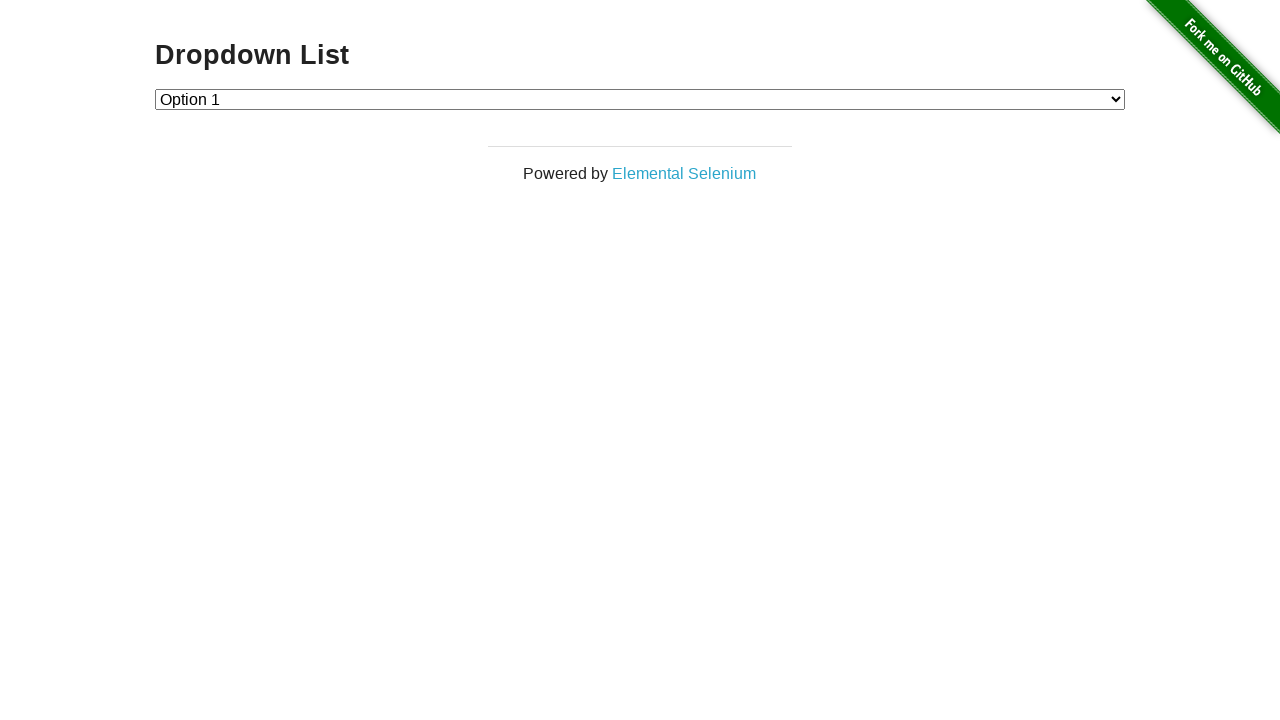

Retrieved currently selected option text
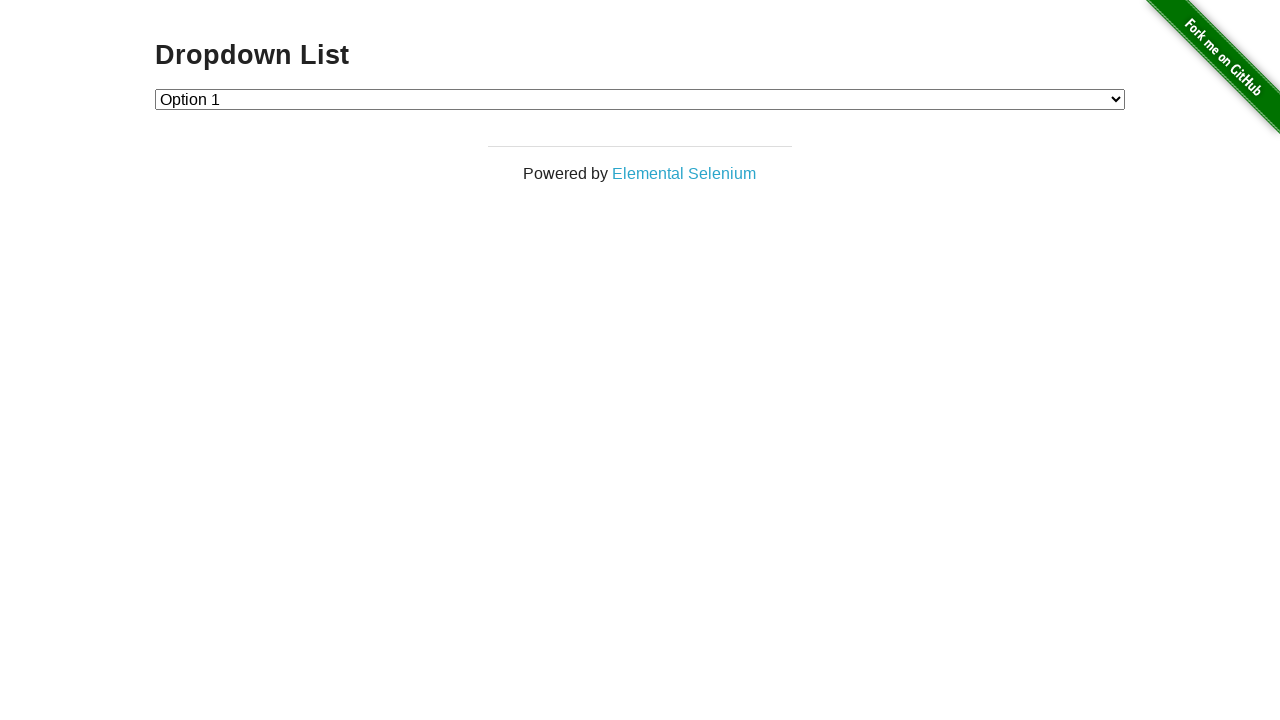

Asserted that 'Option 1' is selected again
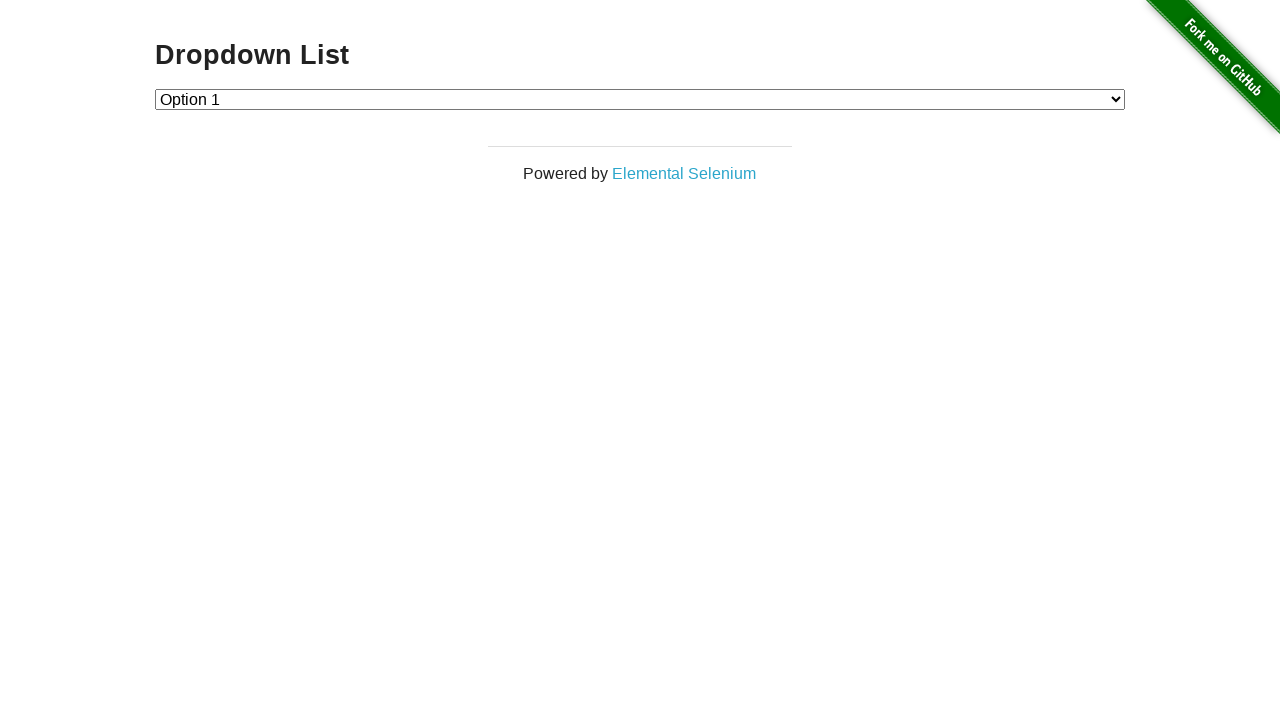

Retrieved all dropdown option texts
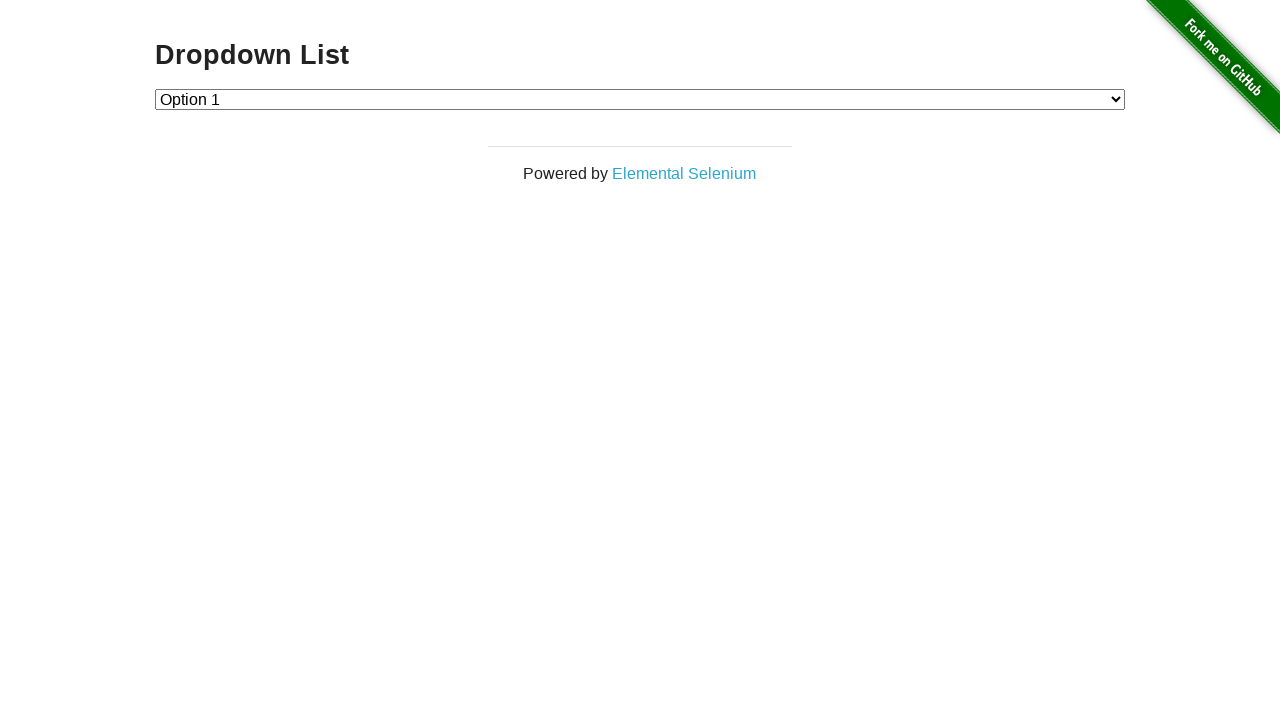

Counted dropdown options: 3 total
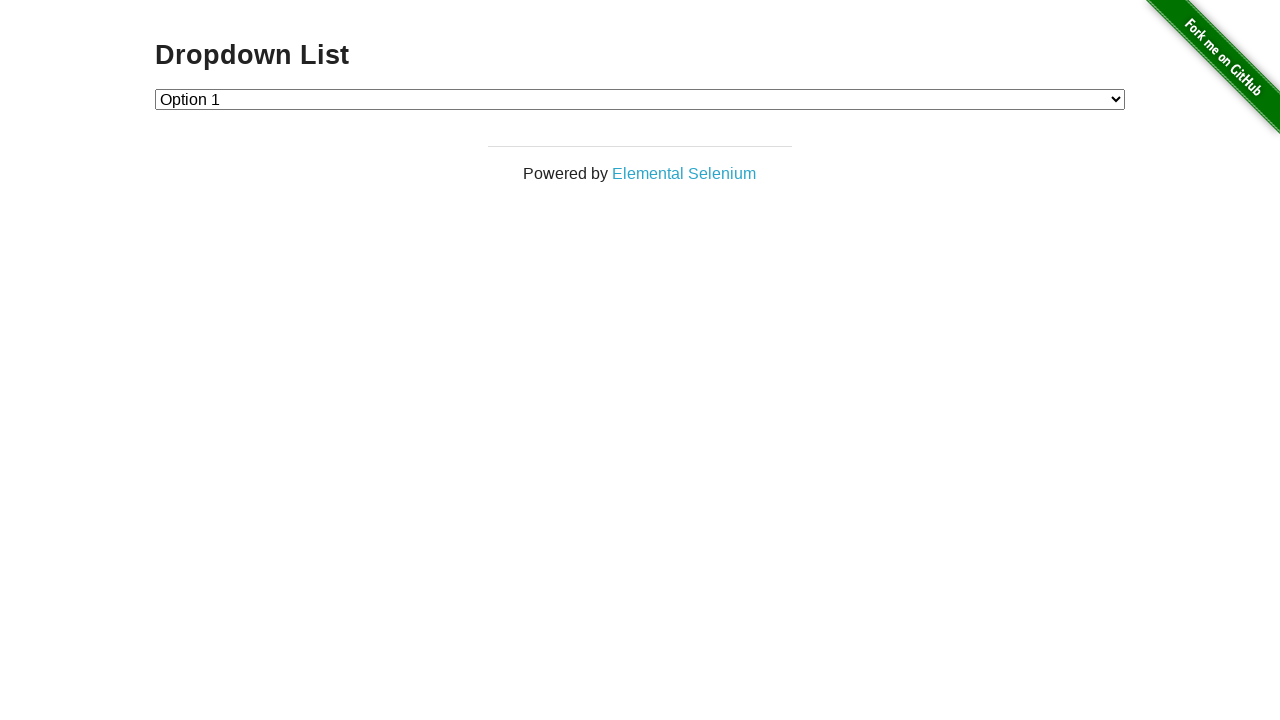

Asserted that dropdown size (3) is not equal to 4
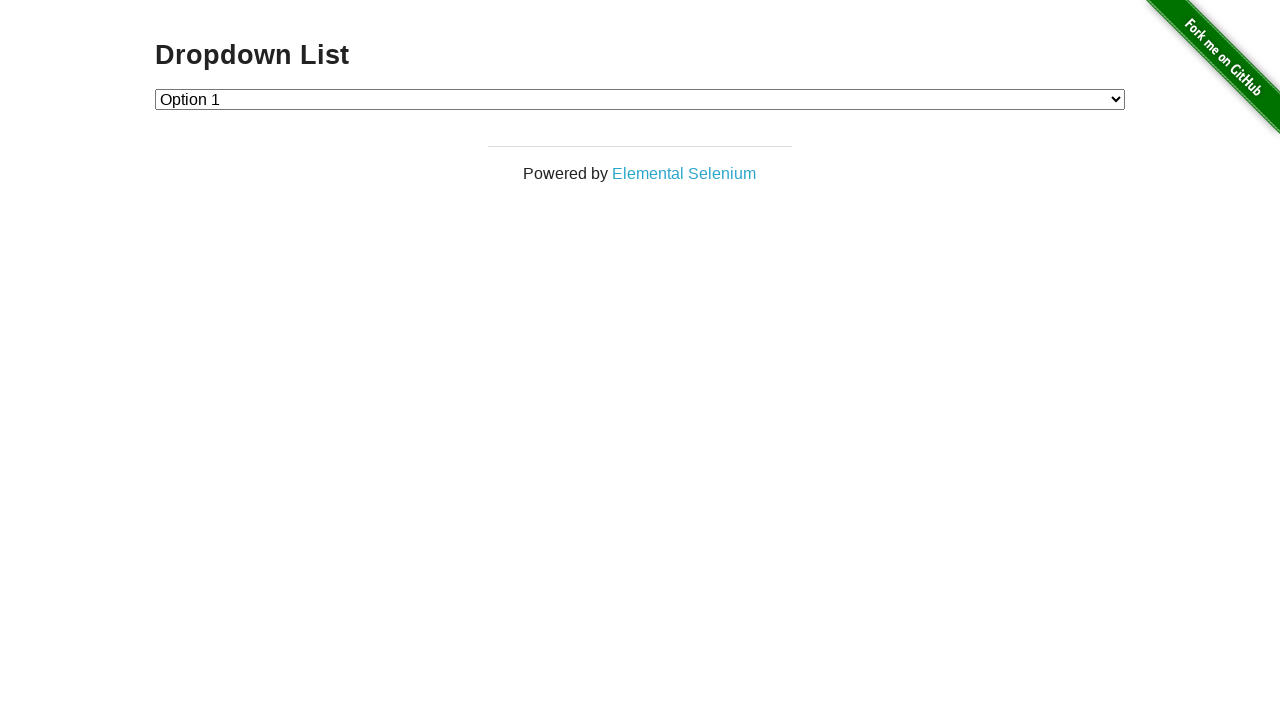

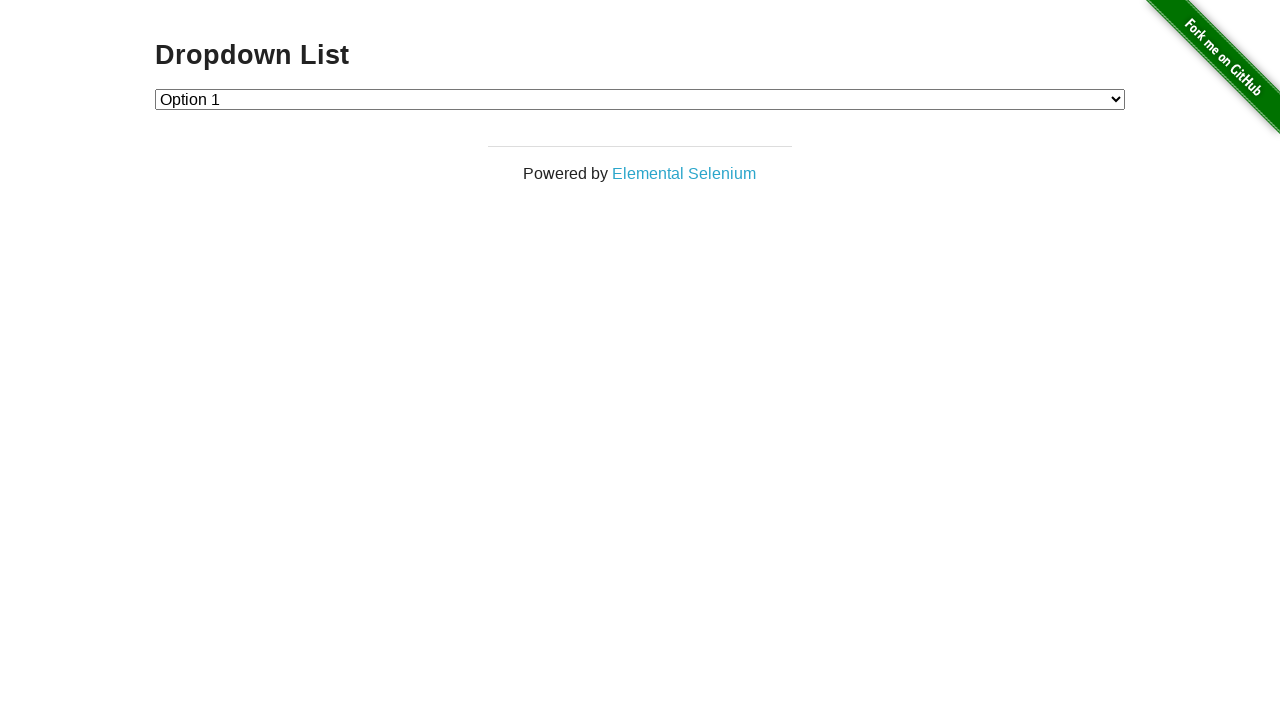